Tests JavaScript Prompt dialog by clicking a button, entering text into the prompt, accepting it, and verifying the result text is displayed on the page

Starting URL: https://the-internet.herokuapp.com/javascript_alerts

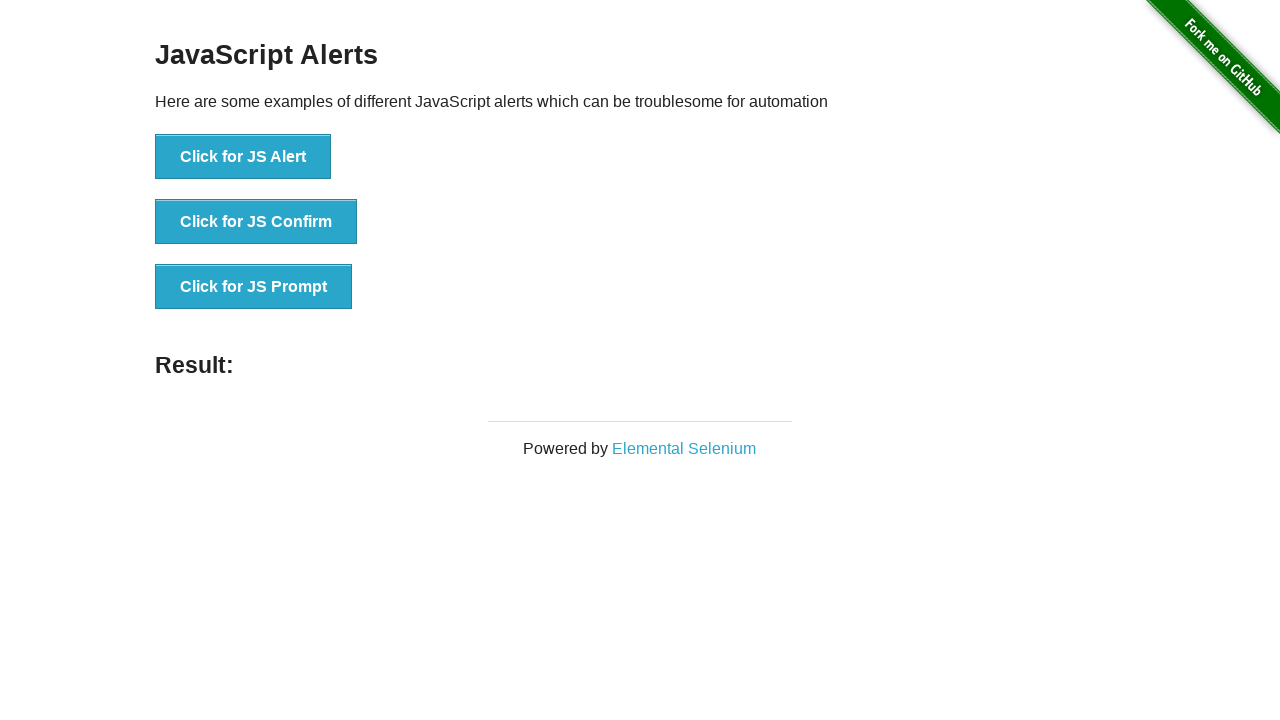

Waited for JavaScript Alerts page to load
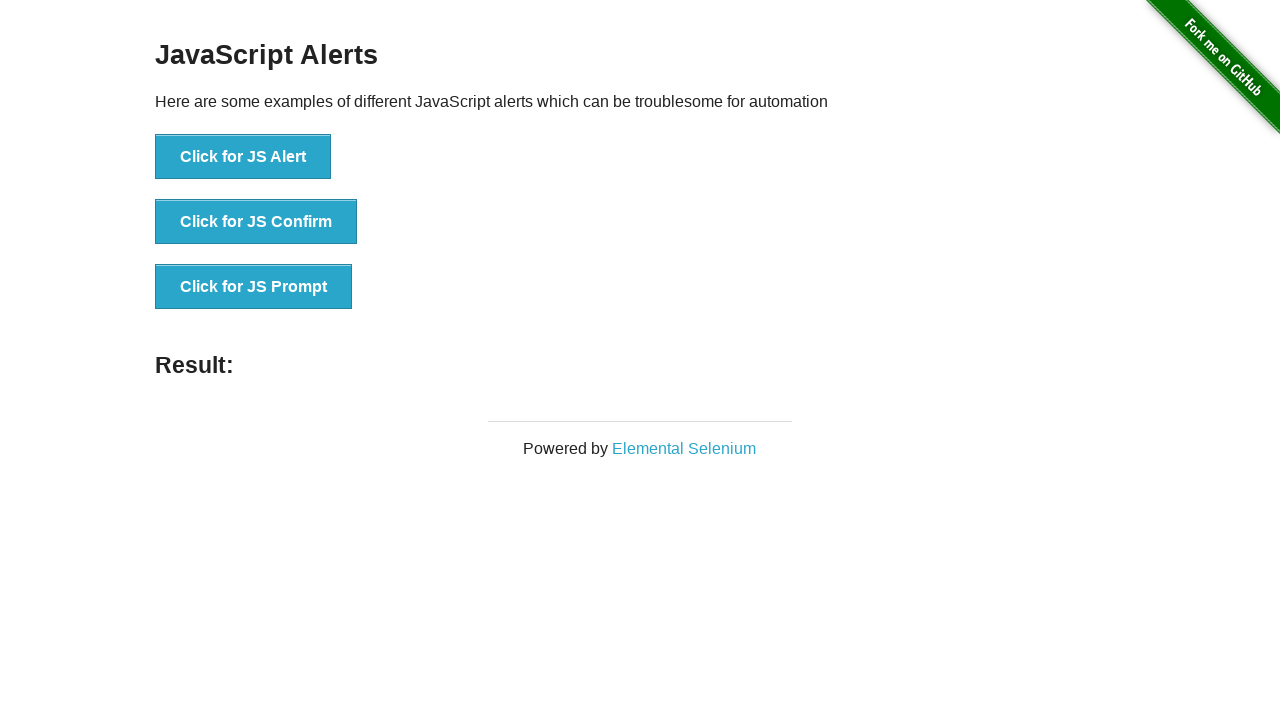

Set up dialog handler to accept prompt with 'test'
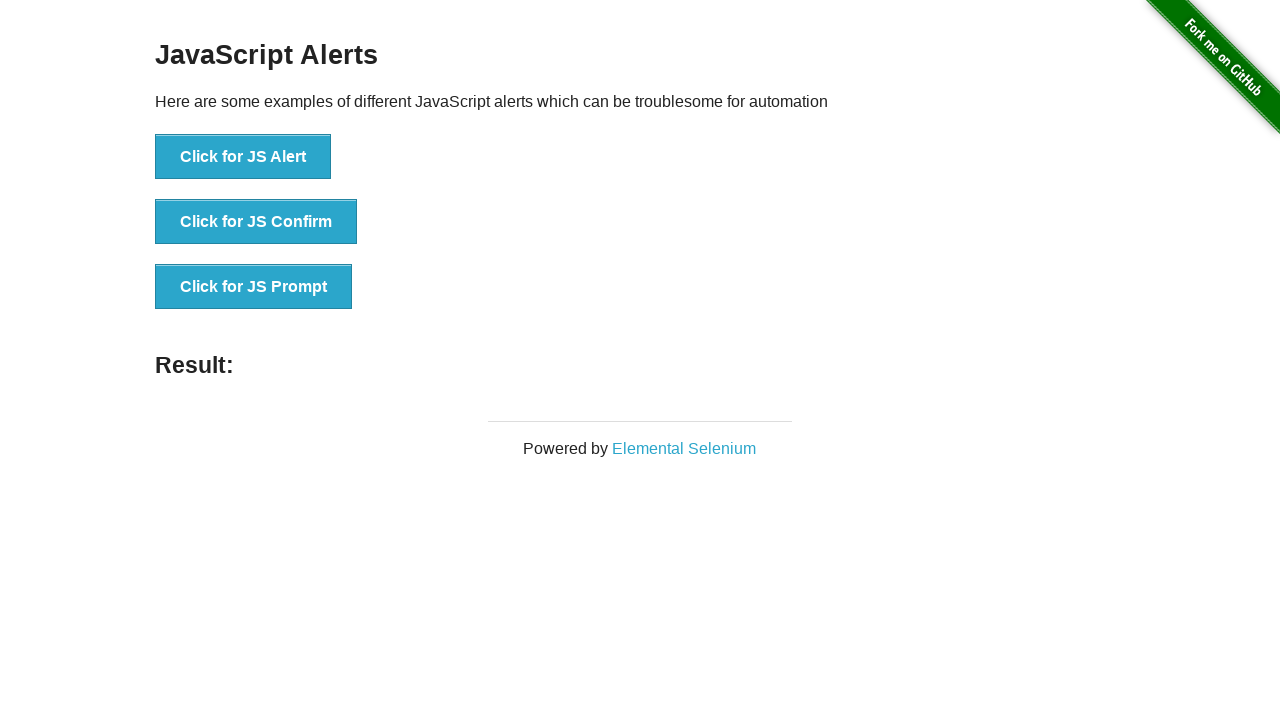

Clicked the JS Prompt button at (254, 287) on xpath=//button[text()='Click for JS Prompt']
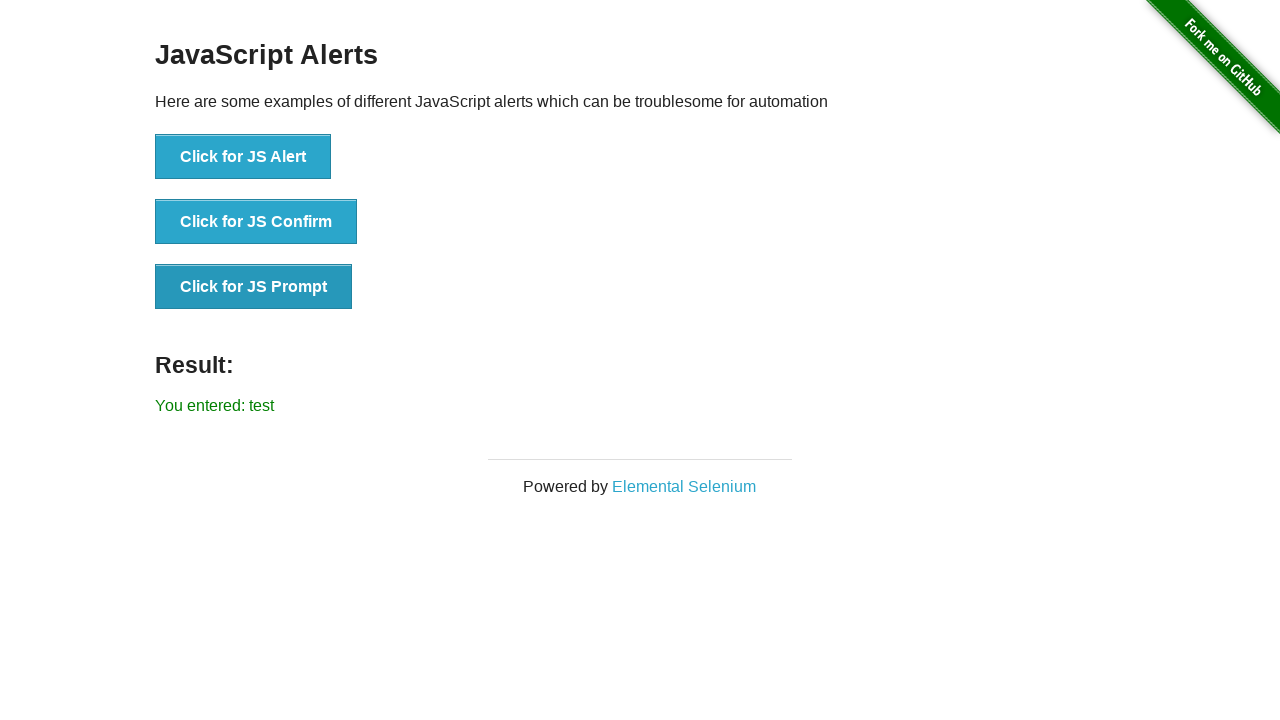

Result element appeared on page
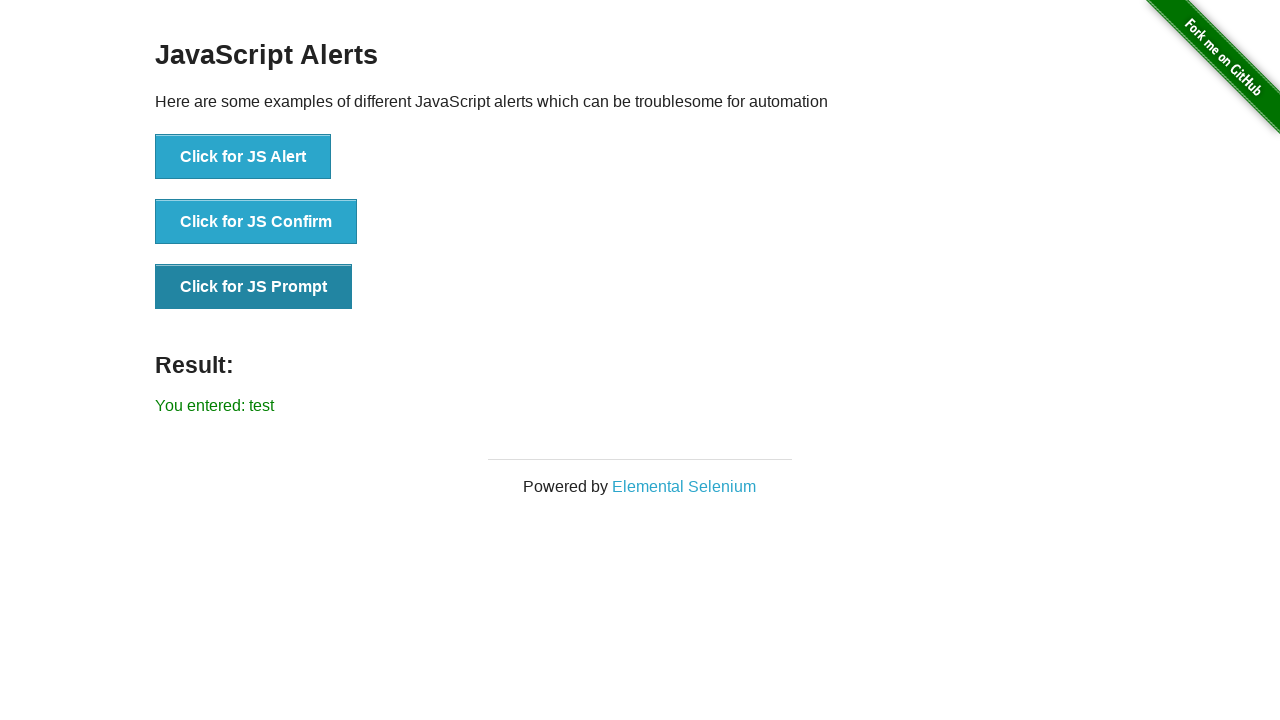

Verified result text displays 'You entered: test'
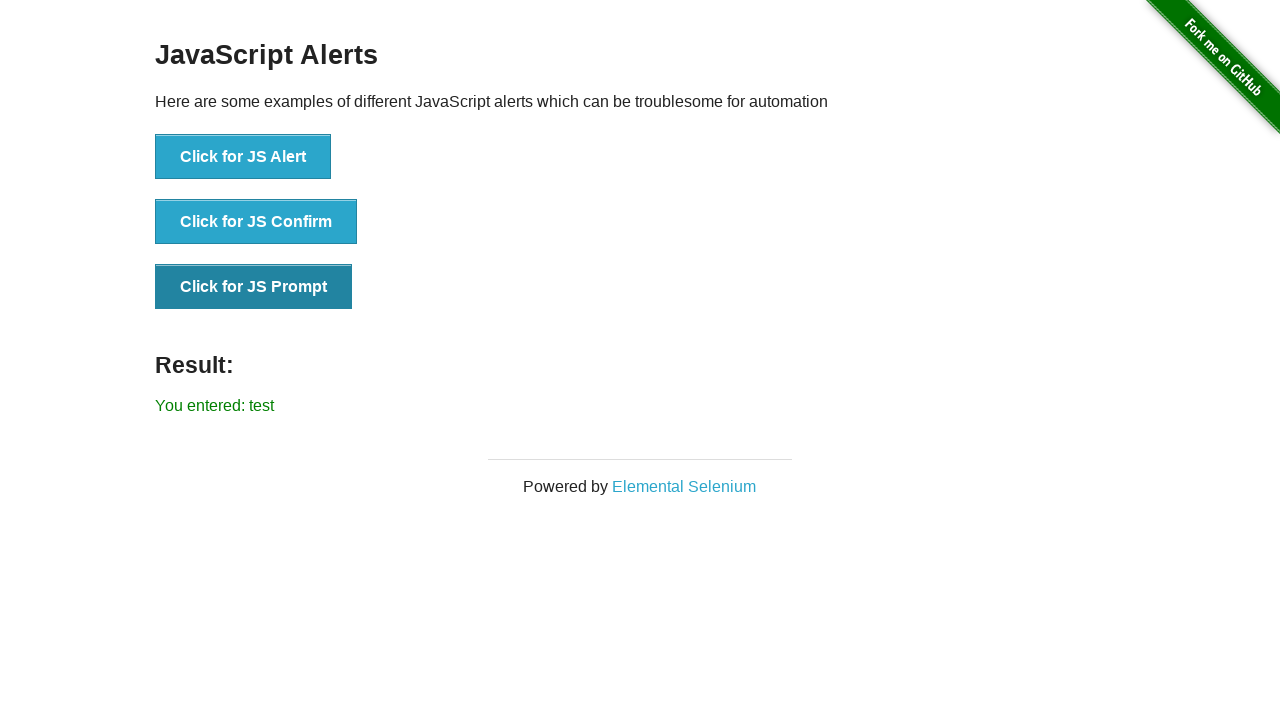

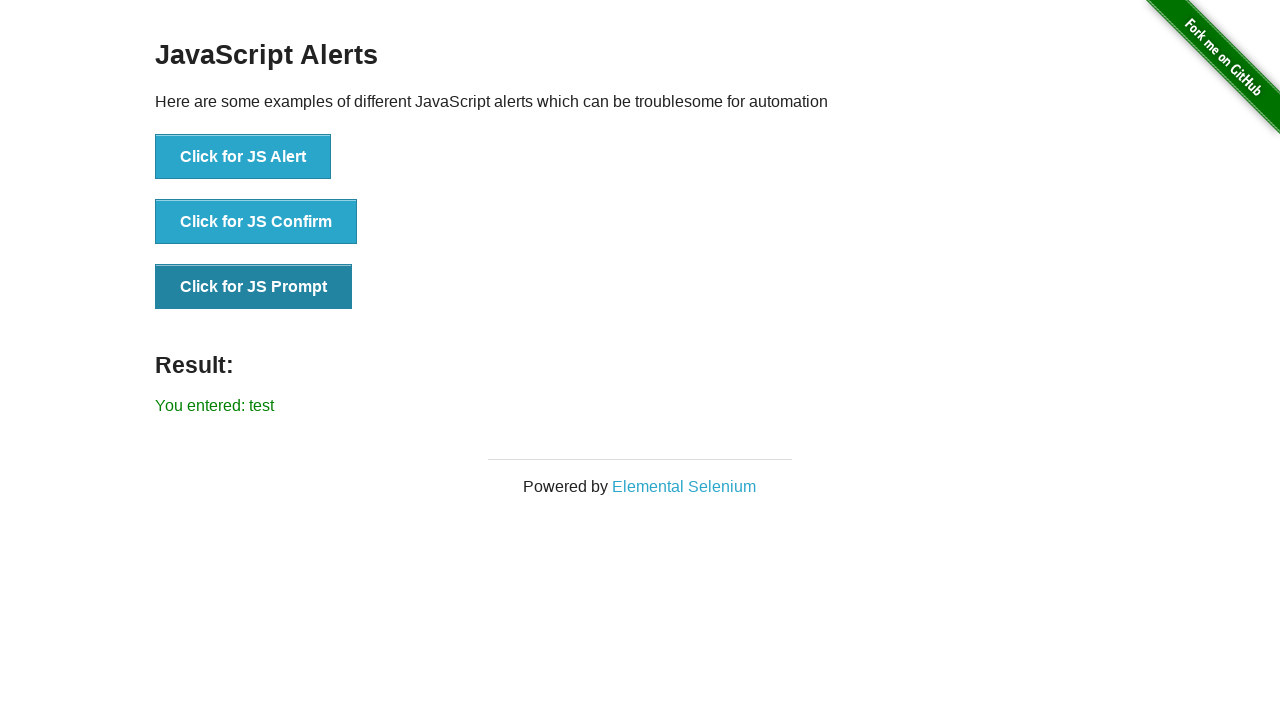